Tests key press detection by pressing the Escape key and verifying detection

Starting URL: https://the-internet.herokuapp.com/key_presses

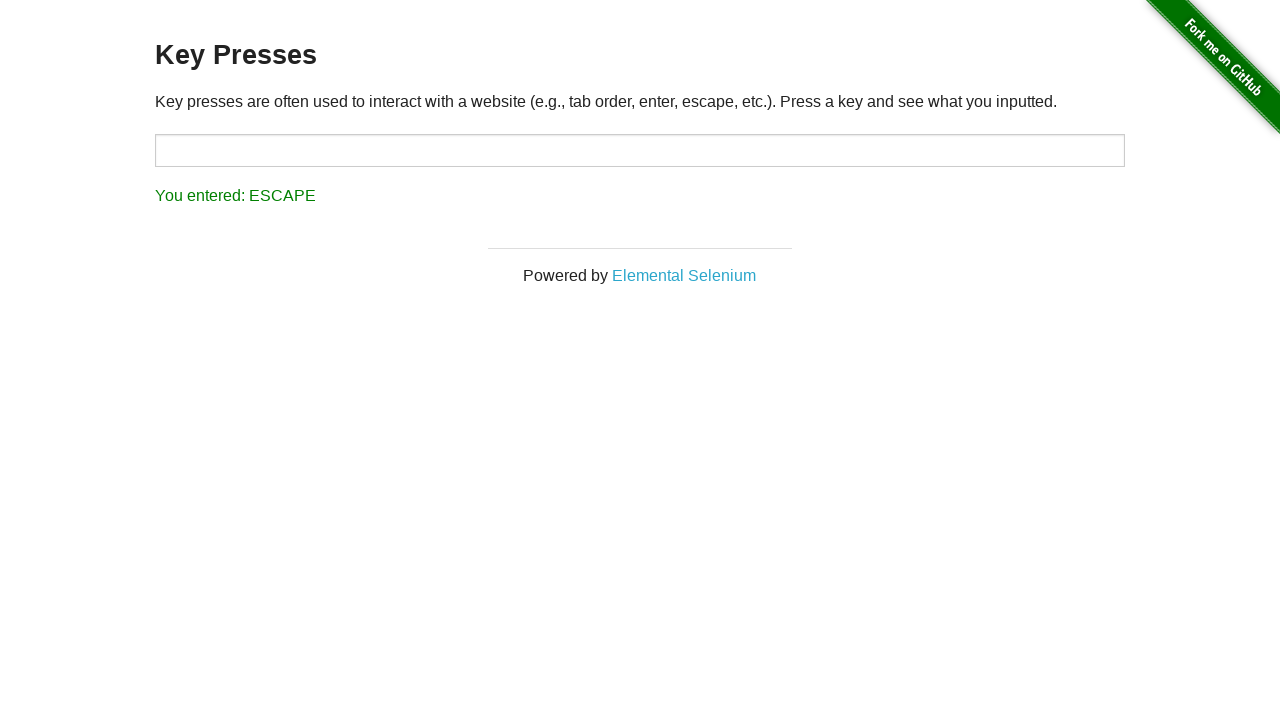

Clicked on the target input field at (640, 150) on #target
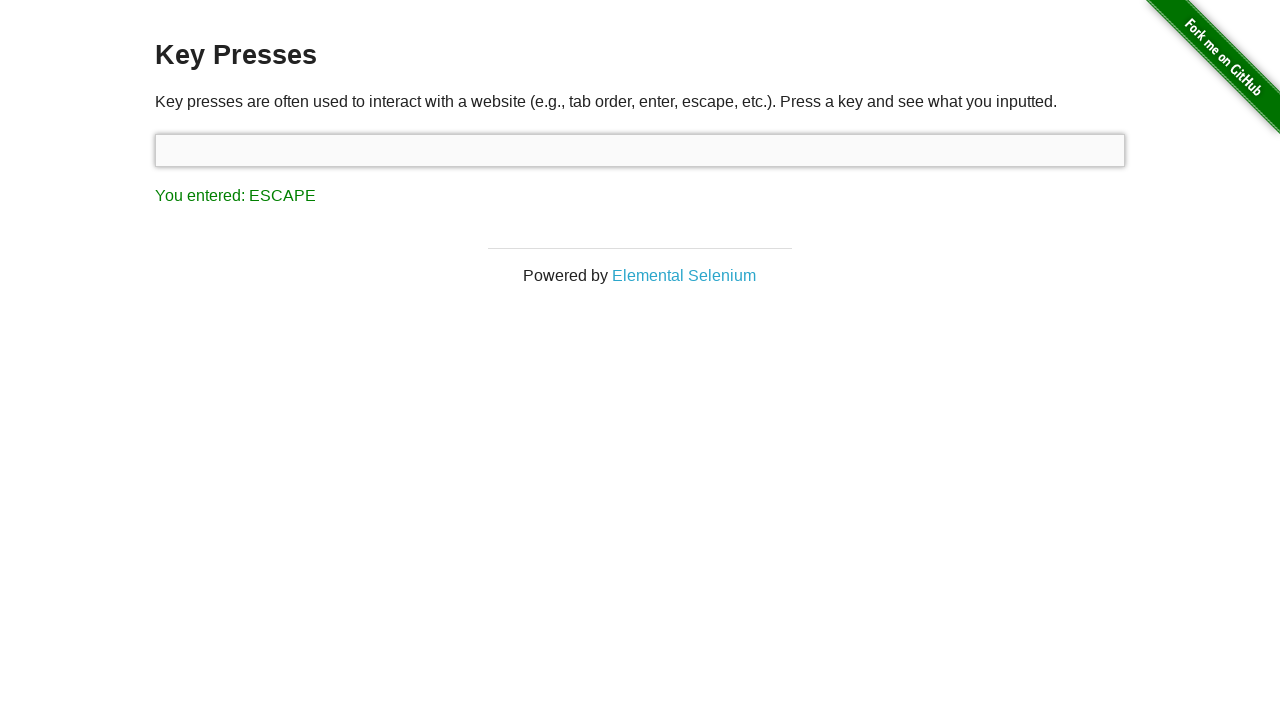

Pressed the Escape key
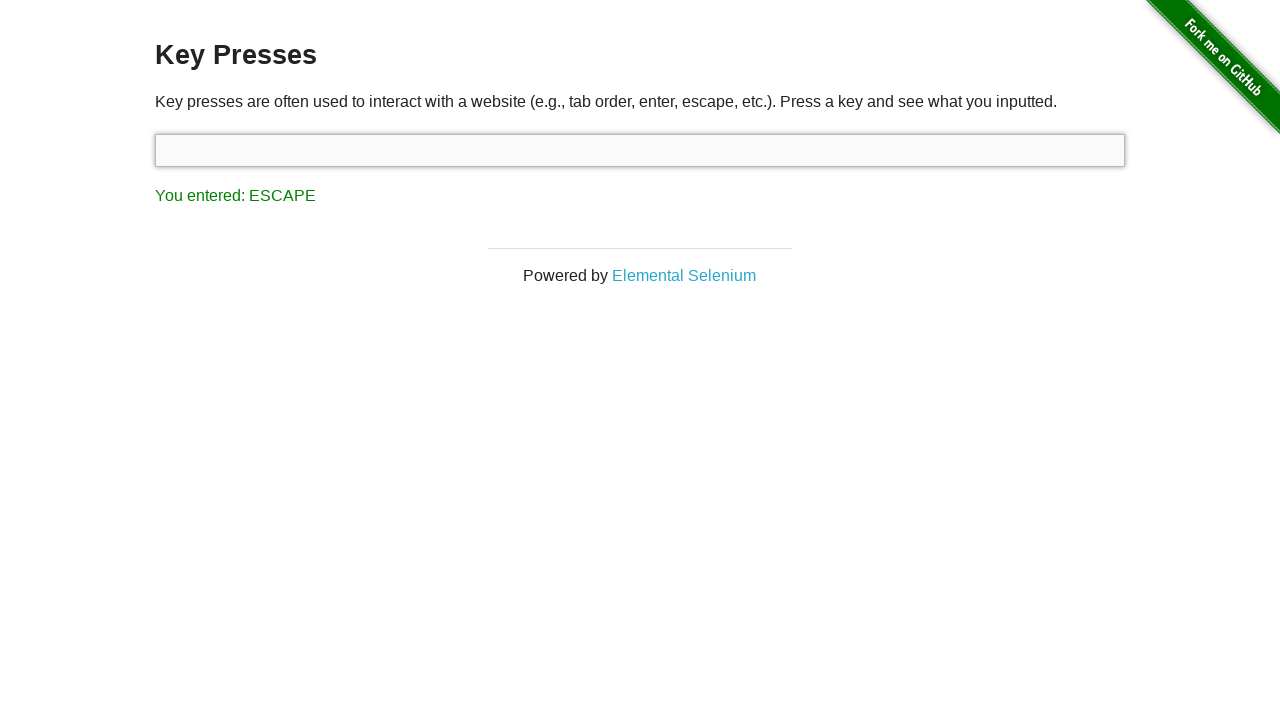

Verified Escape key press detection - result element appeared
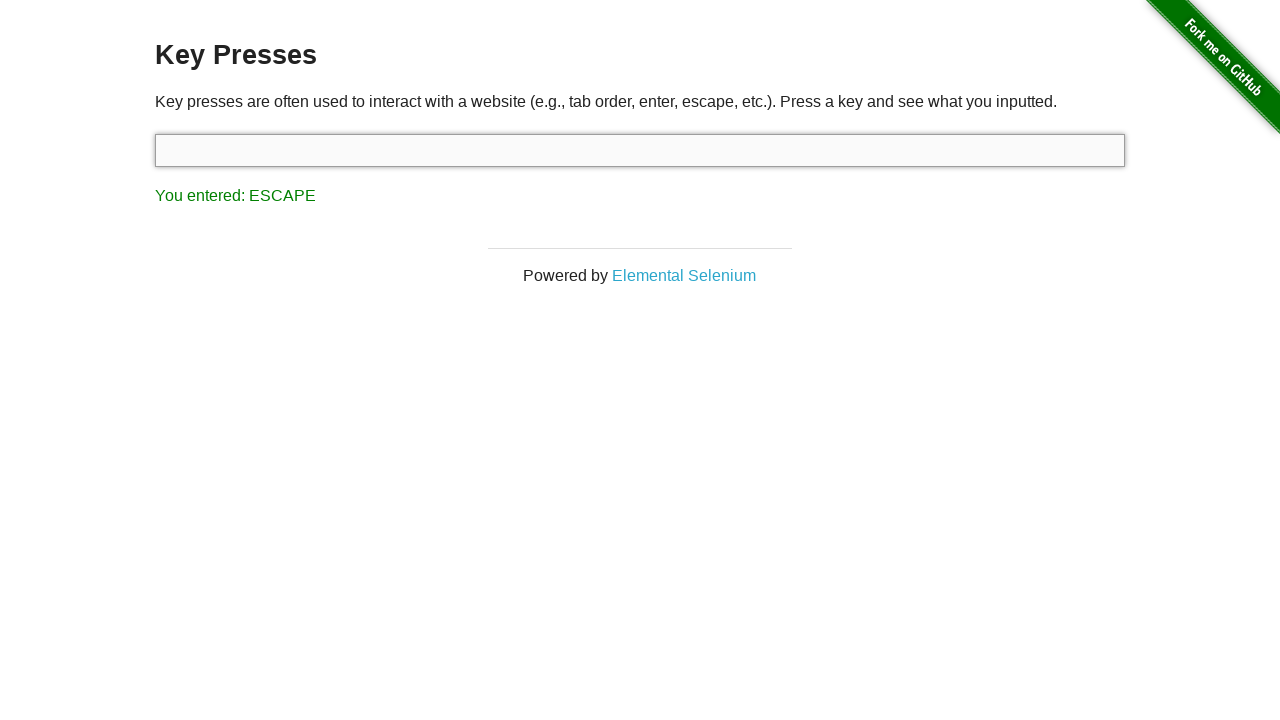

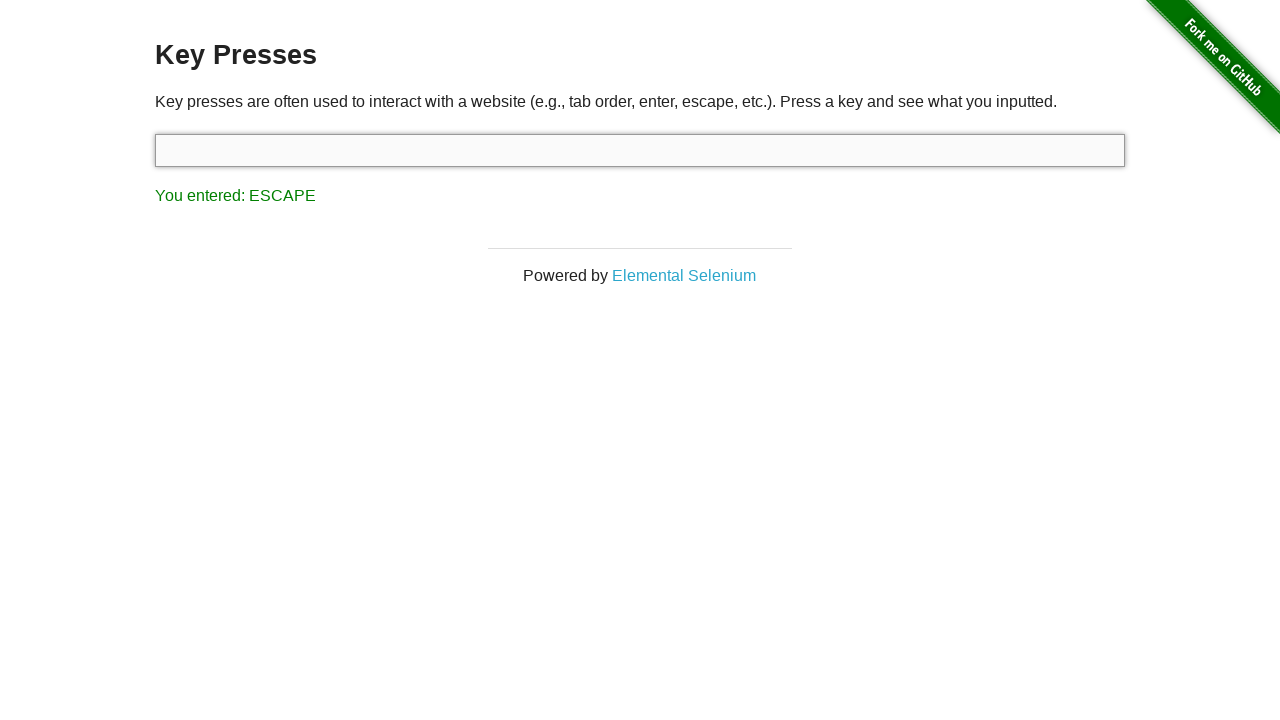